Tests keyboard key press functionality by sending SPACE and TAB keys to a page and verifying the displayed result text confirms the correct key was pressed.

Starting URL: http://the-internet.herokuapp.com/key_presses

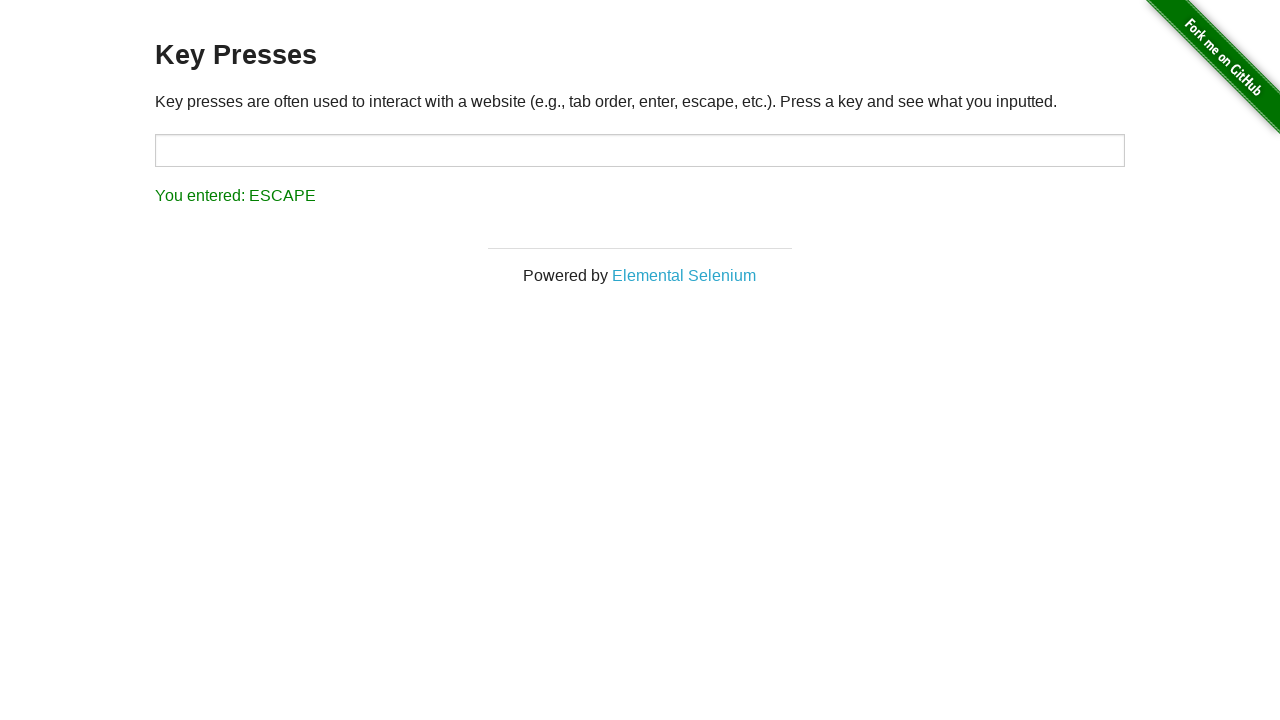

Pressed SPACE key on example element on .example
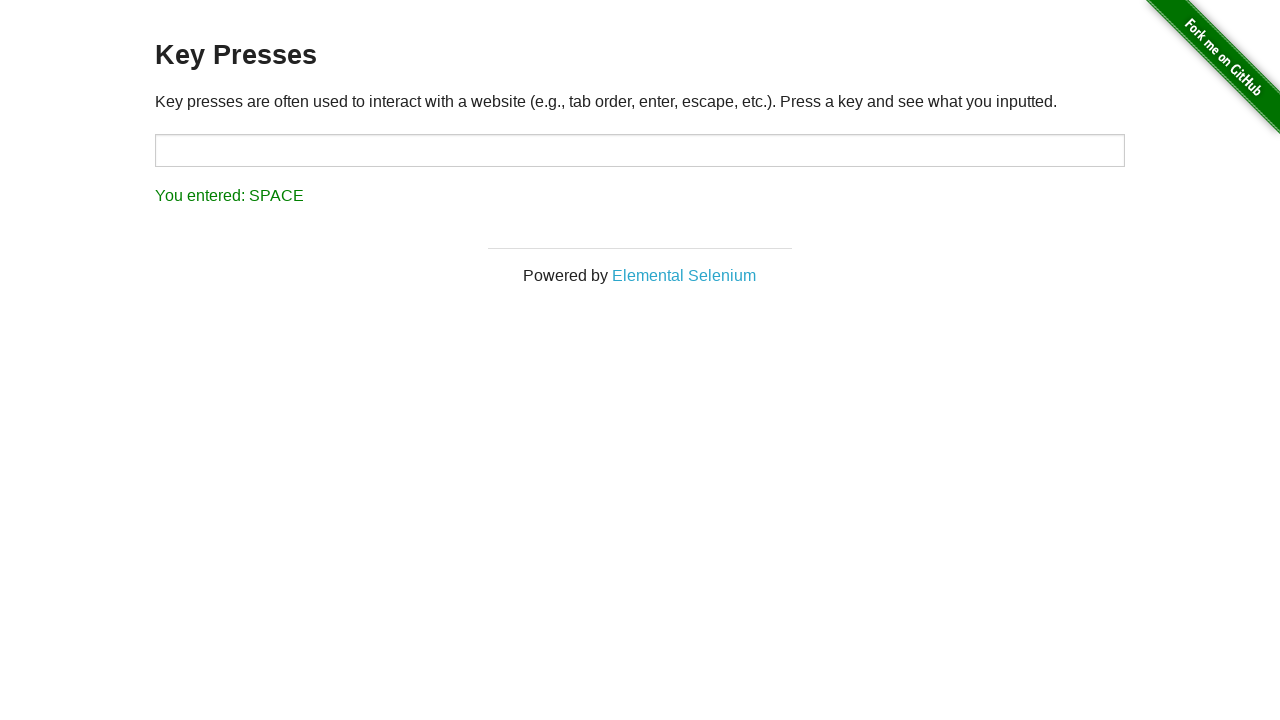

Verified result text confirms SPACE key was pressed
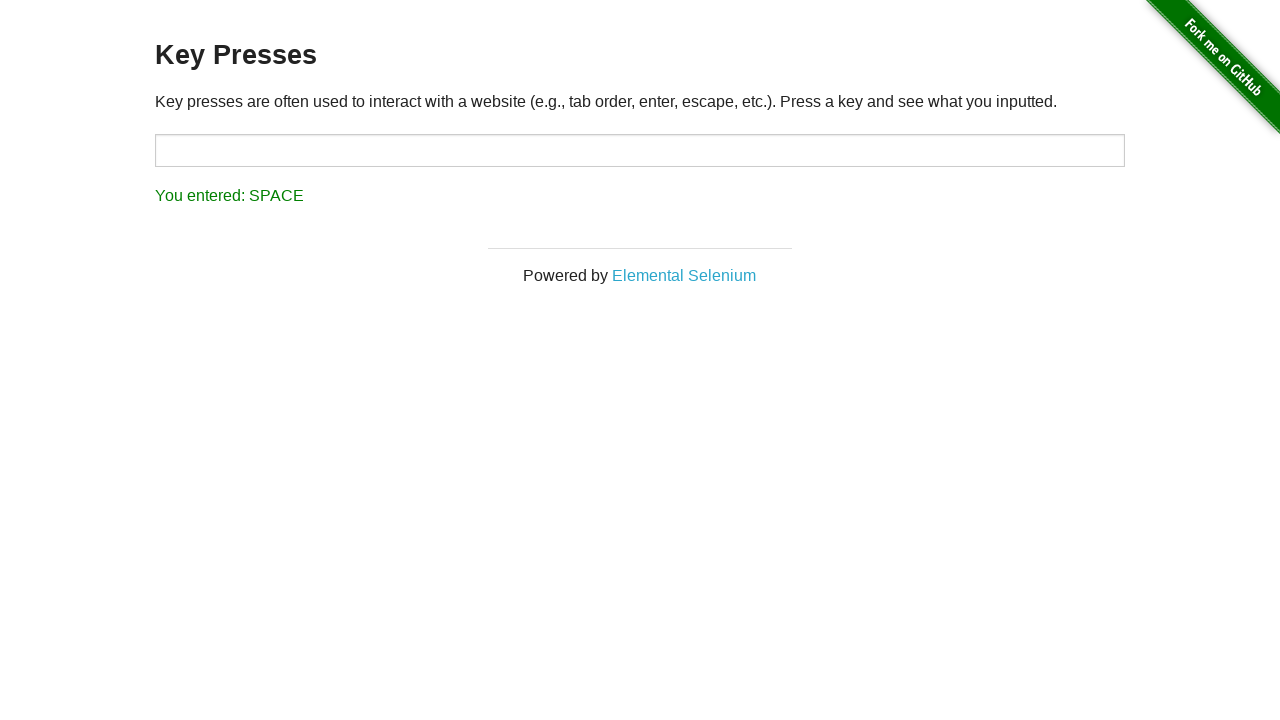

Pressed TAB key on currently focused element
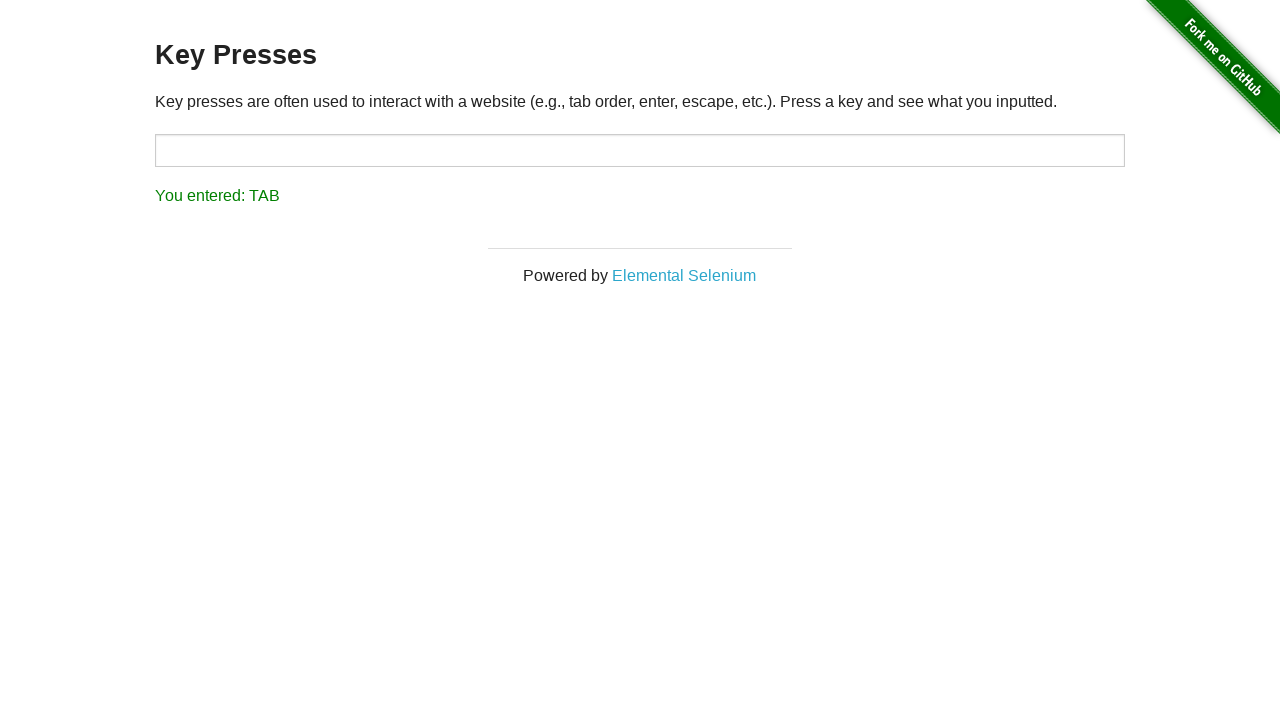

Verified result text confirms TAB key was pressed
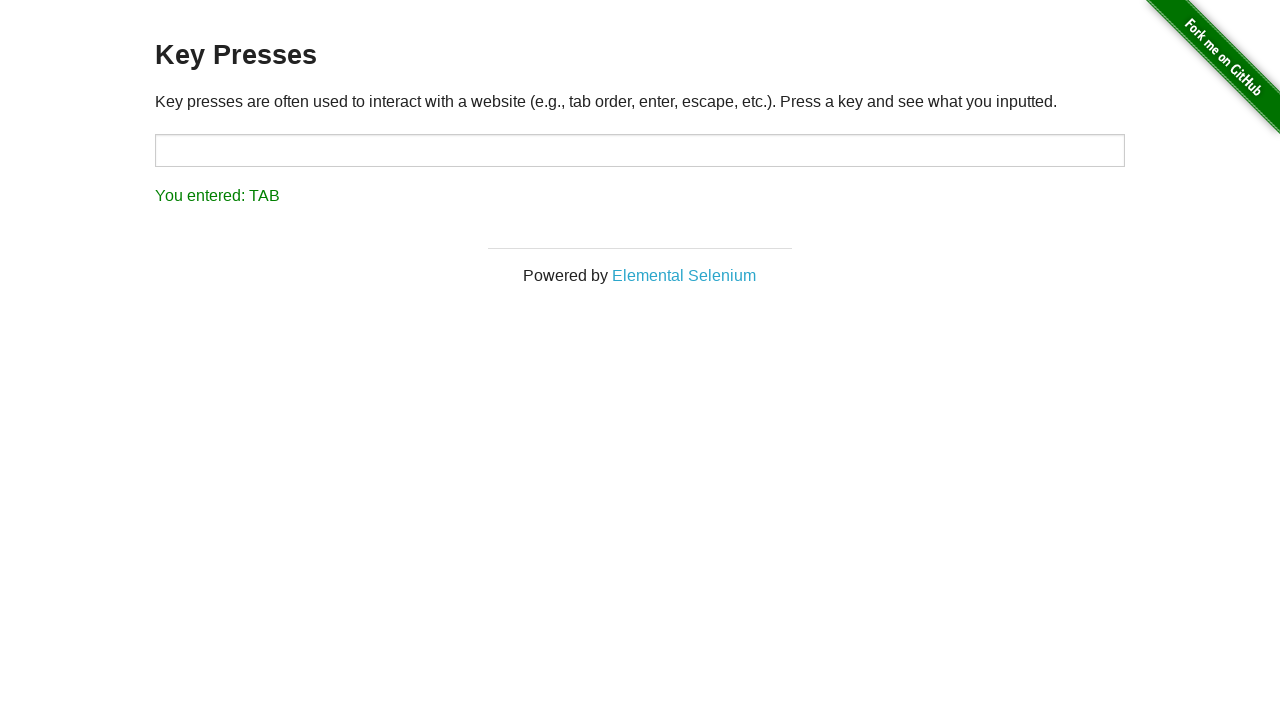

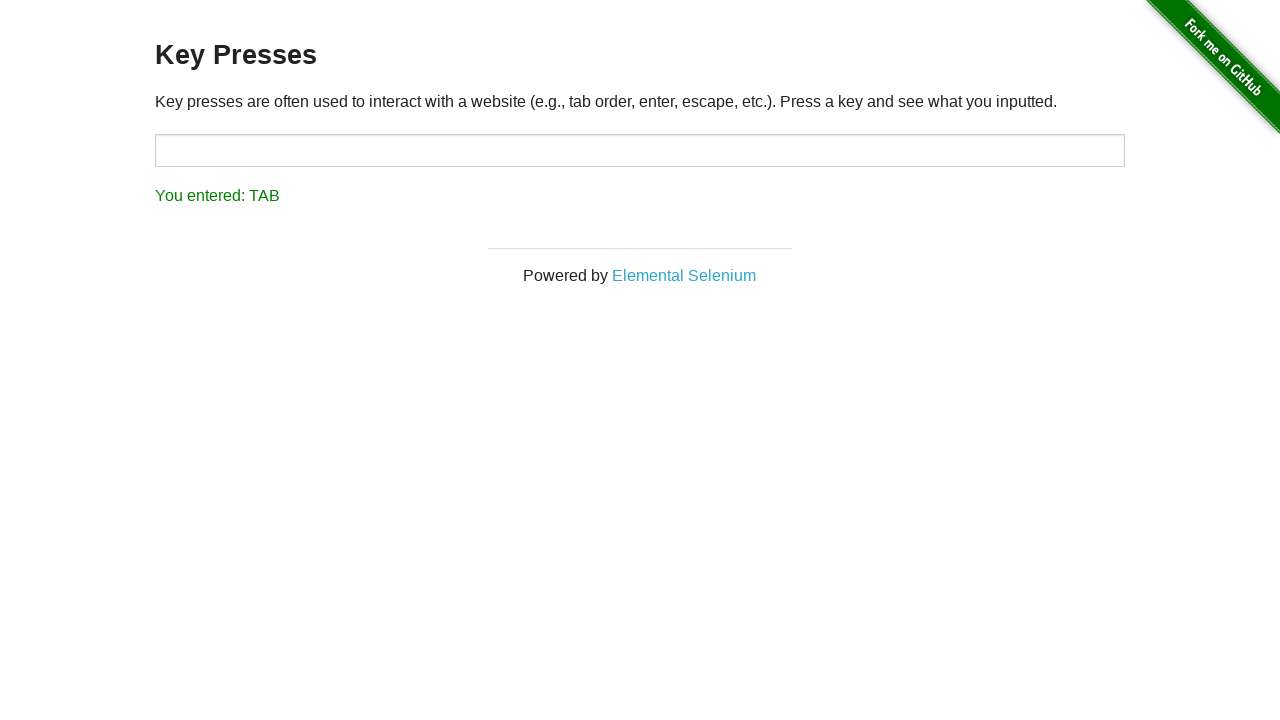